Navigates to an e-commerce shop website and verifies the page loads by checking the title is present.

Starting URL: https://shop.one-shore.com

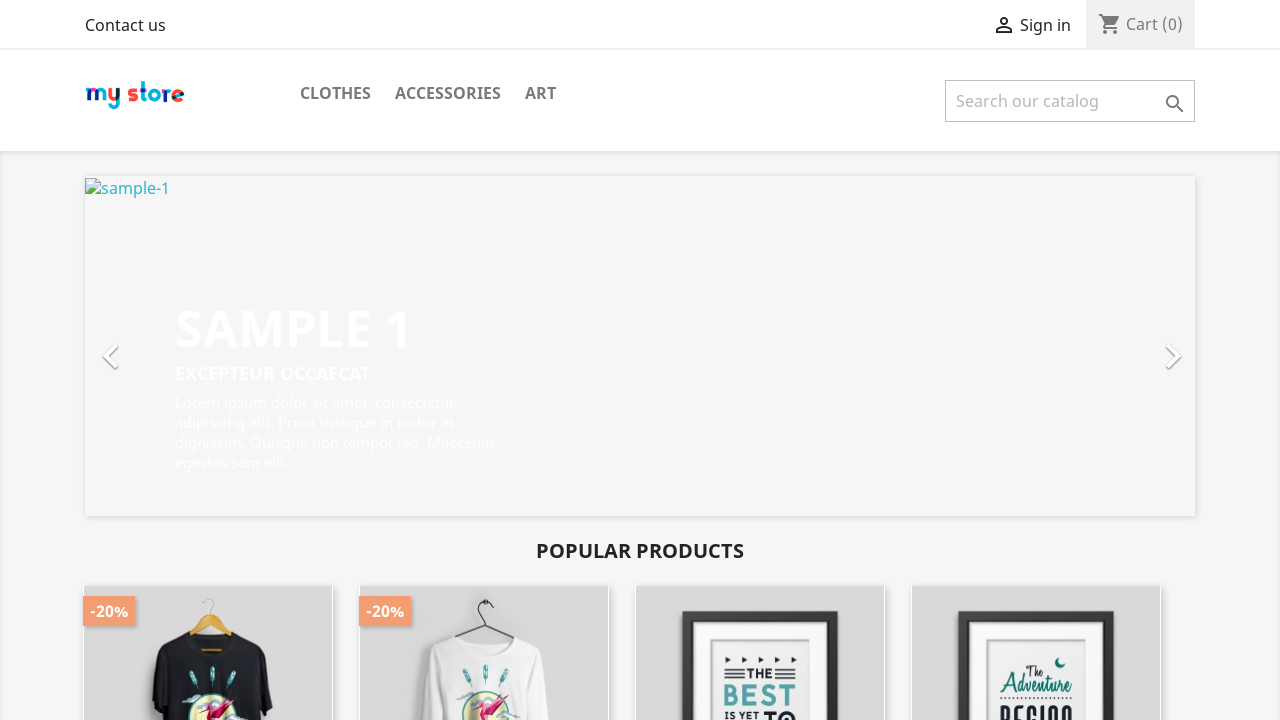

Waited for page to reach domcontentloaded state
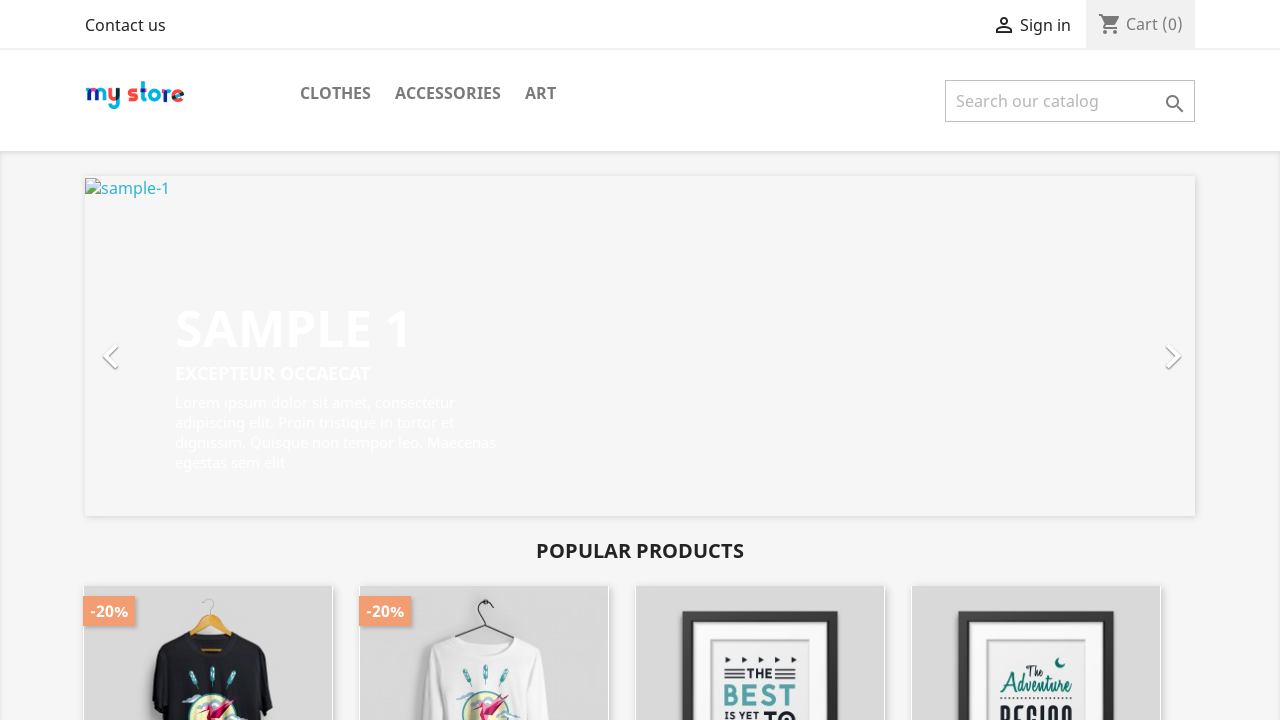

Verified page title is present and not empty
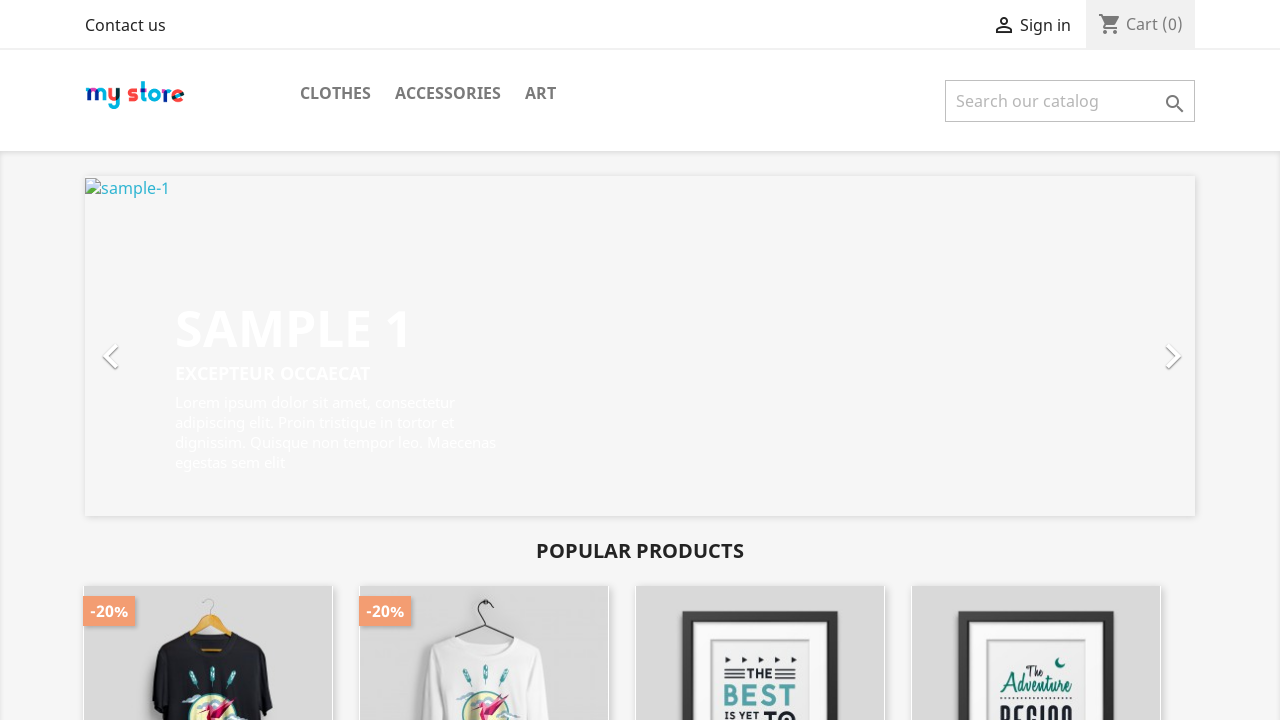

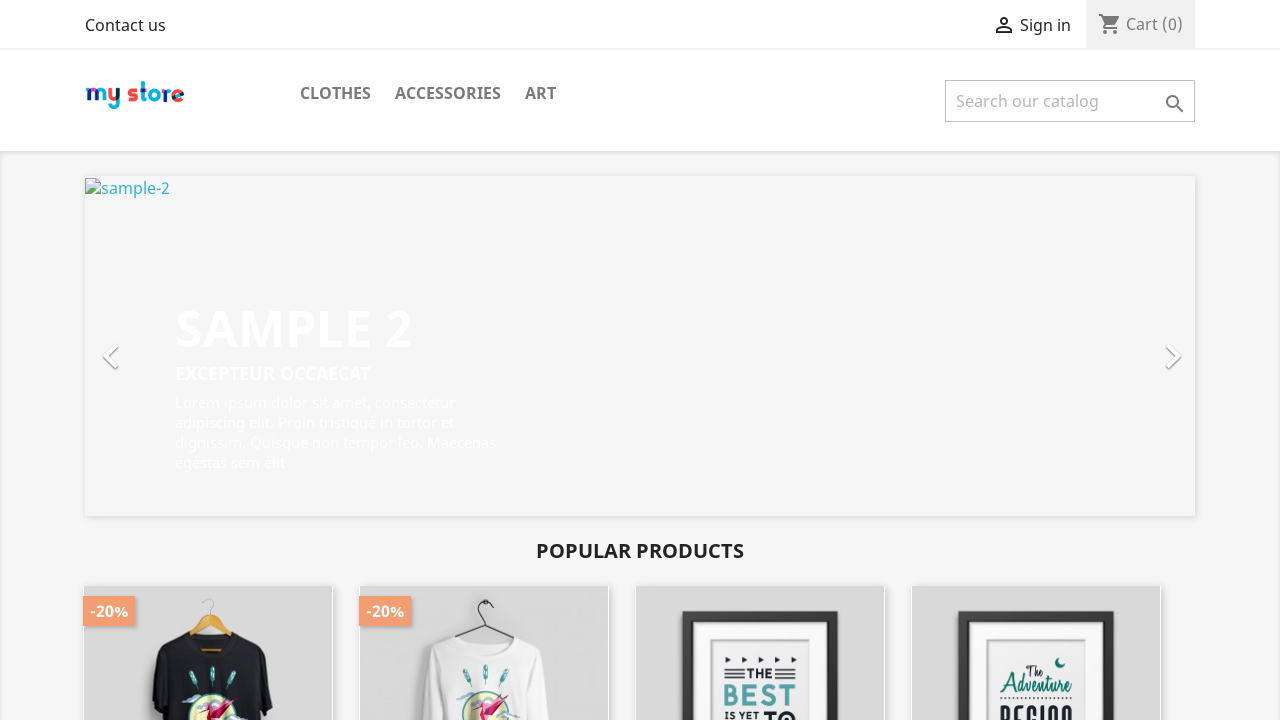